Verifies that the website has a visible footer element

Starting URL: https://pja.edu.pl/

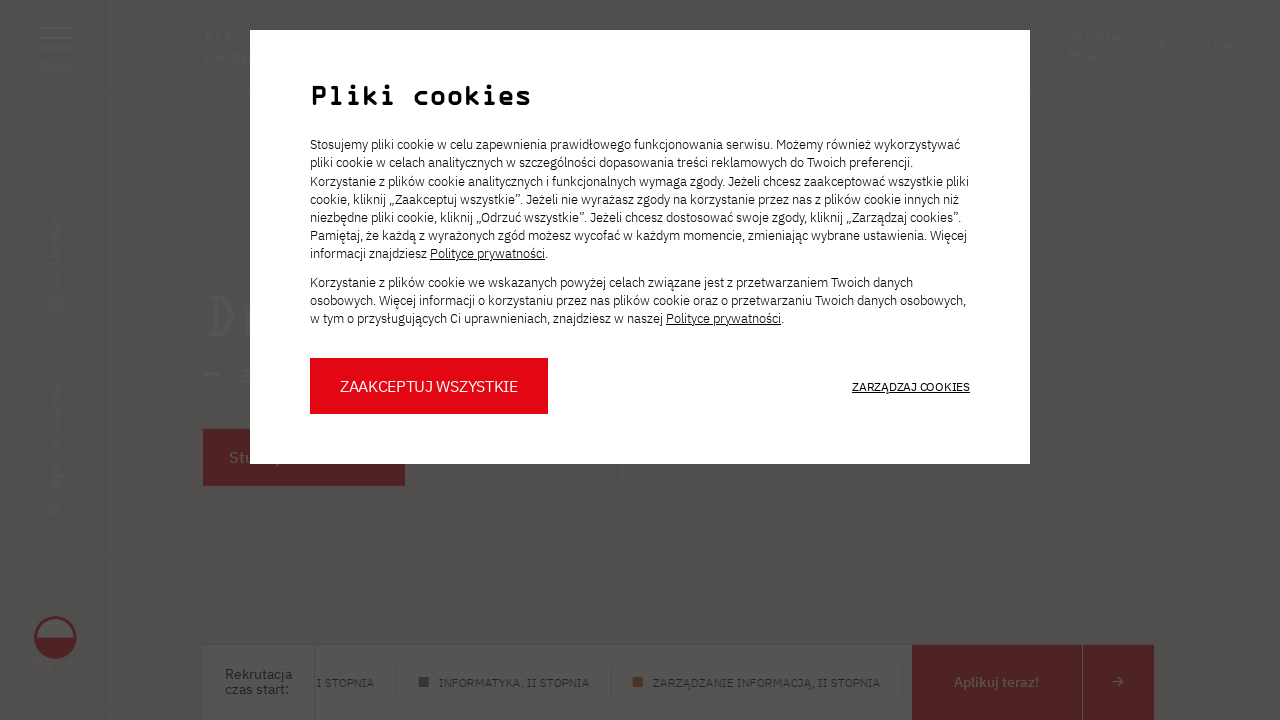

Located footer element
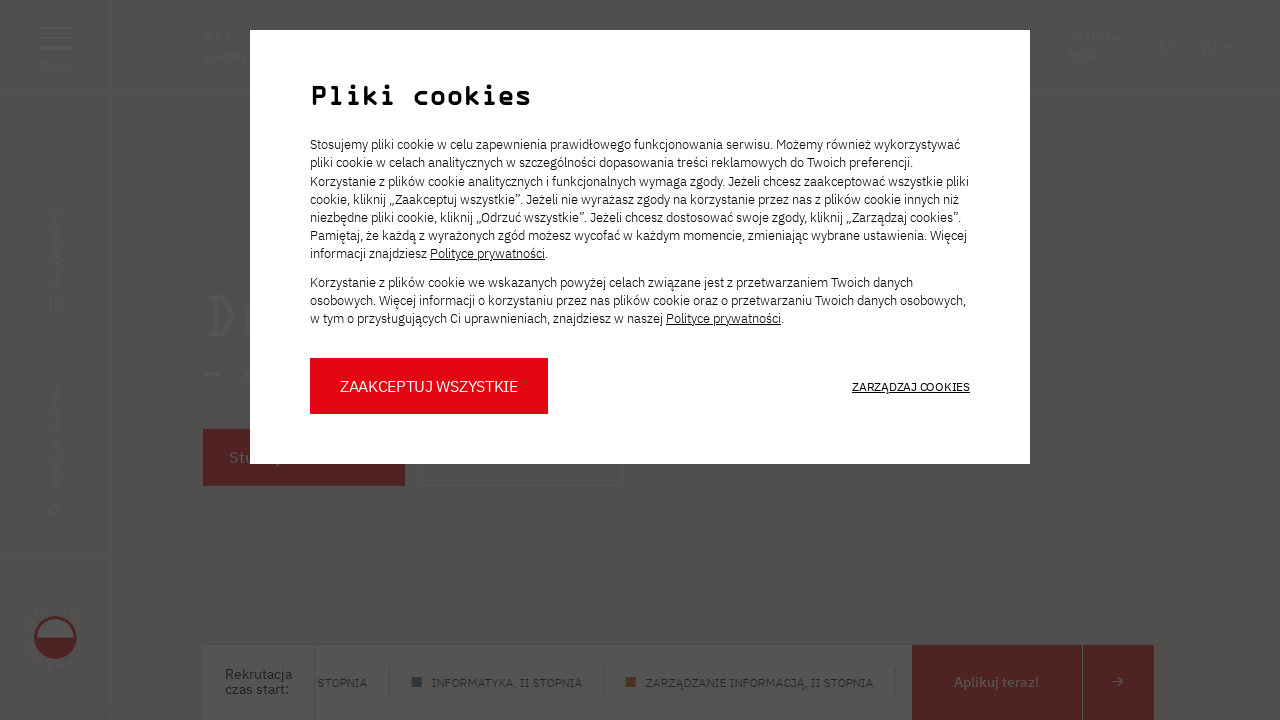

Waited for footer to become visible
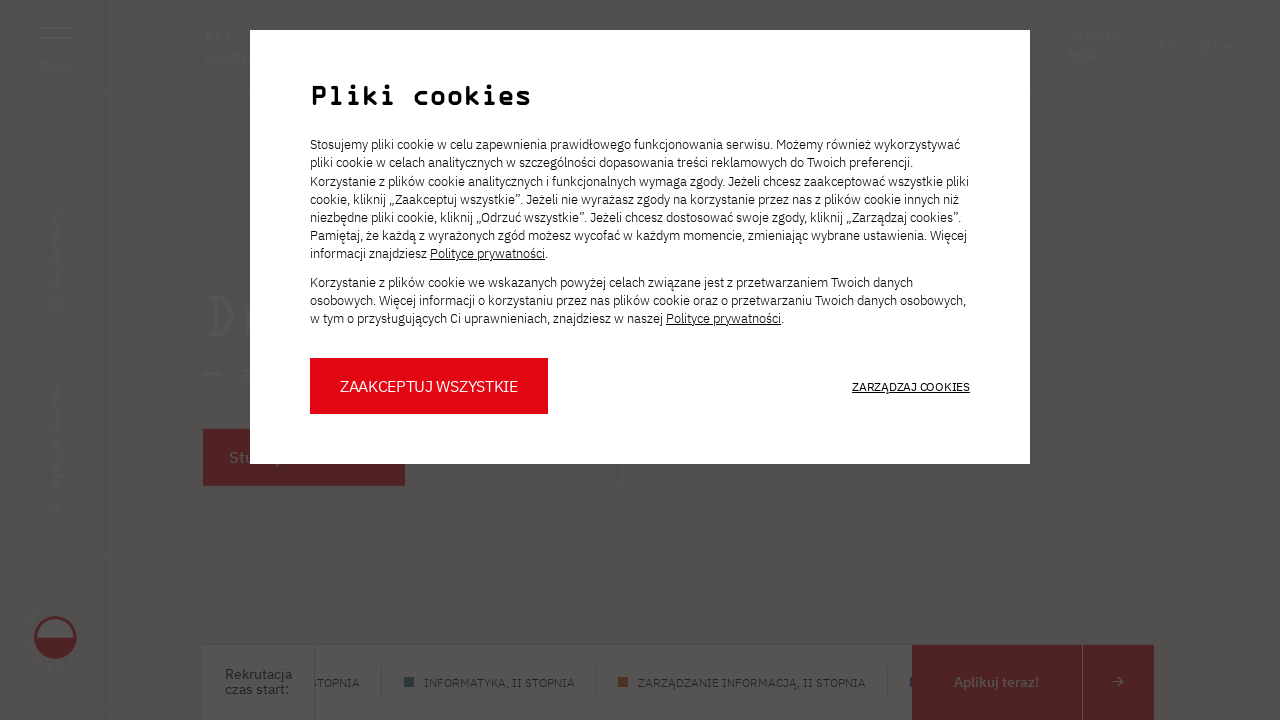

Verified that footer is visible
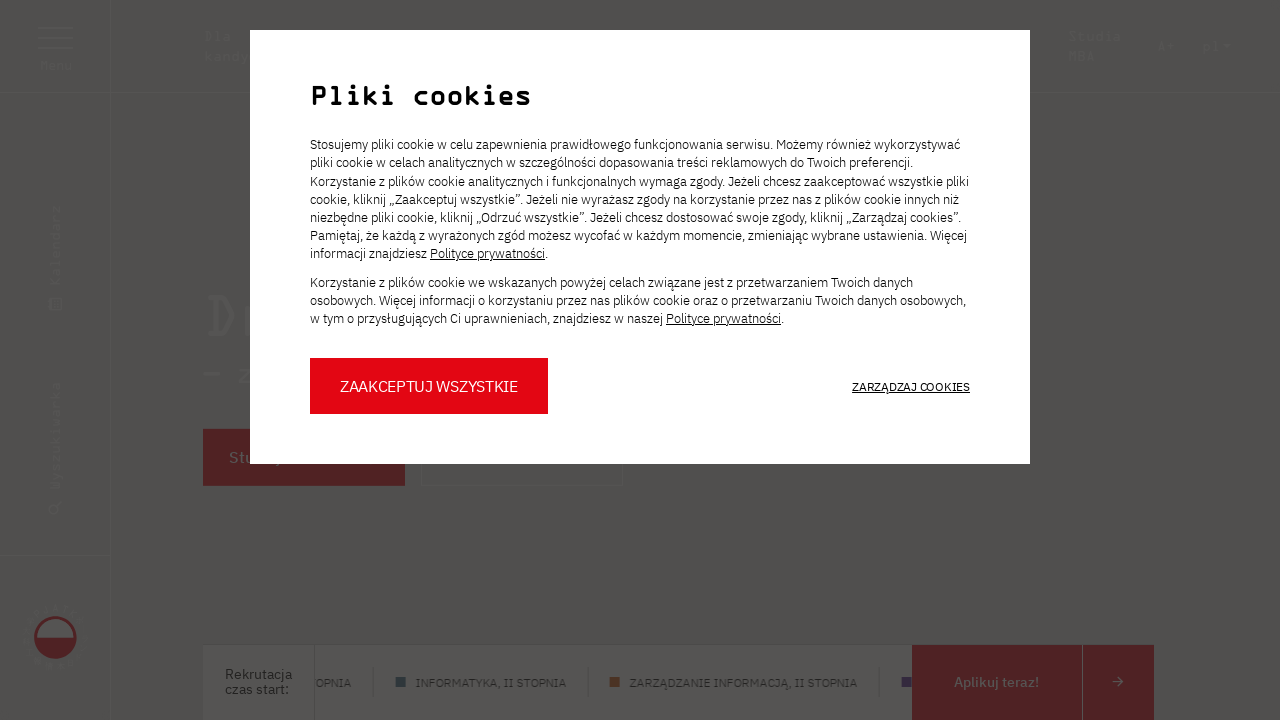

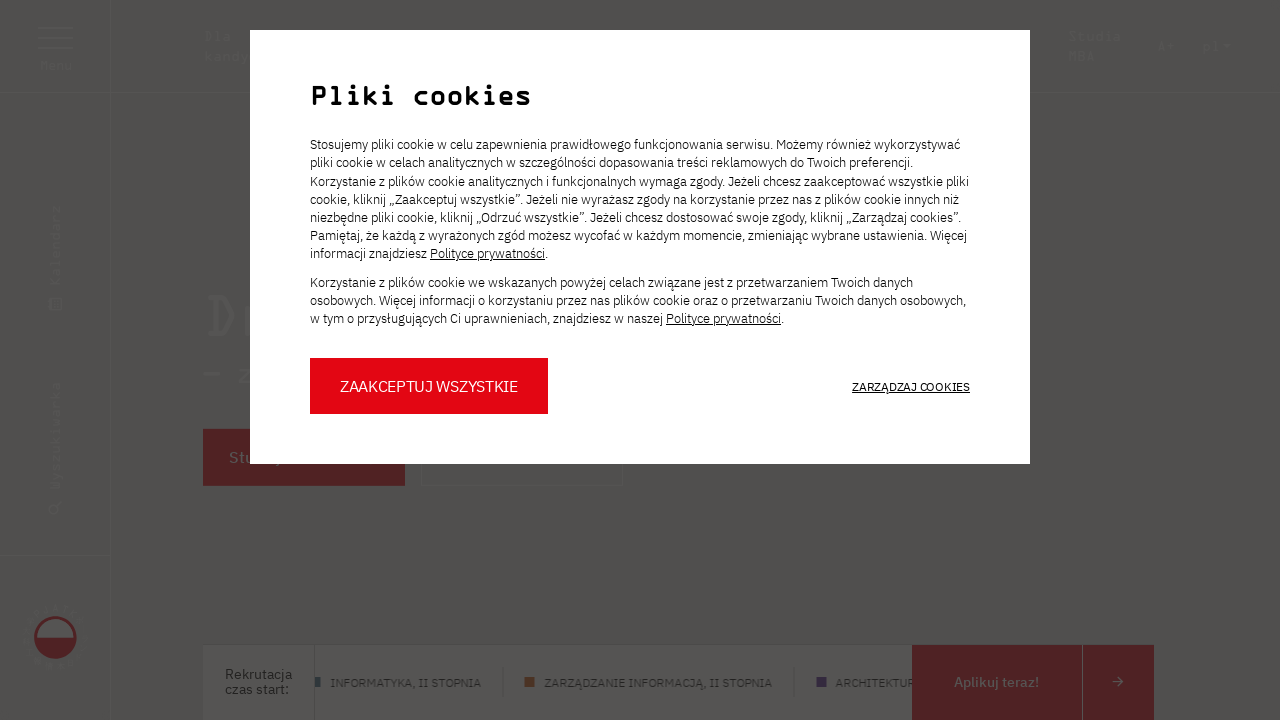